Navigates to the login page from the homepage

Starting URL: http://shop.qa.rs/

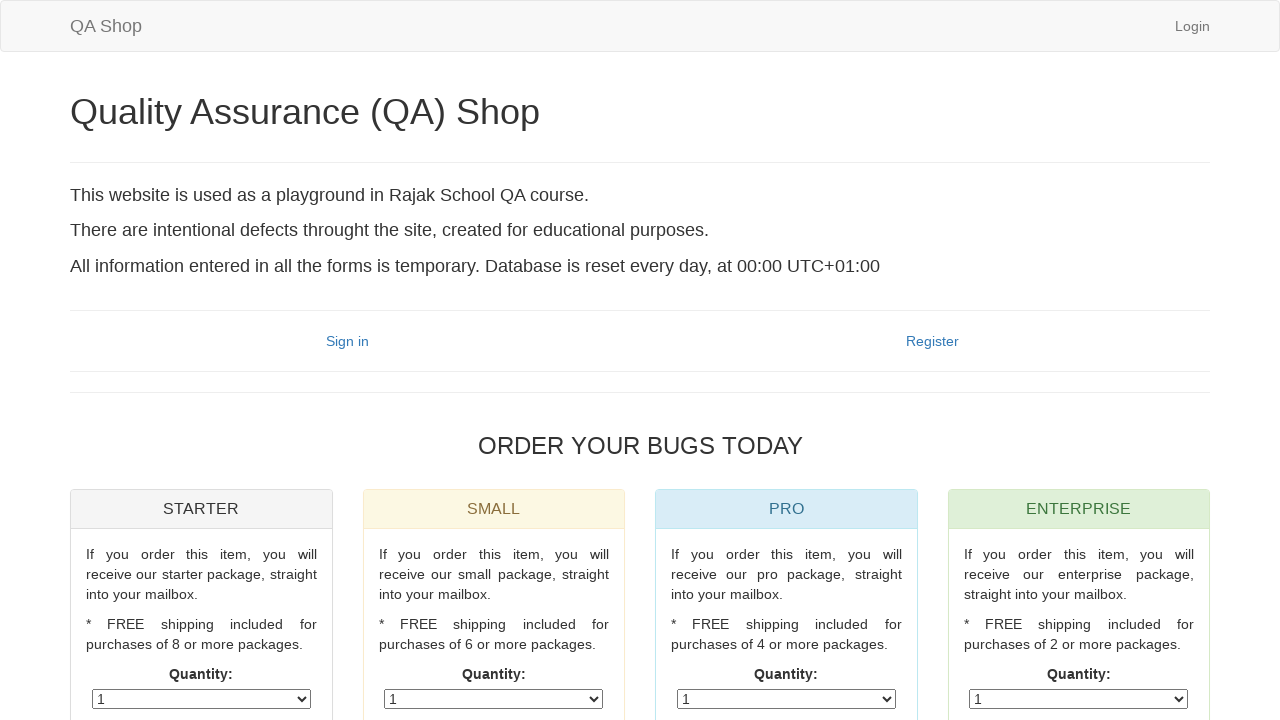

Clicked on Login link at (1192, 26) on a:has-text('Login')
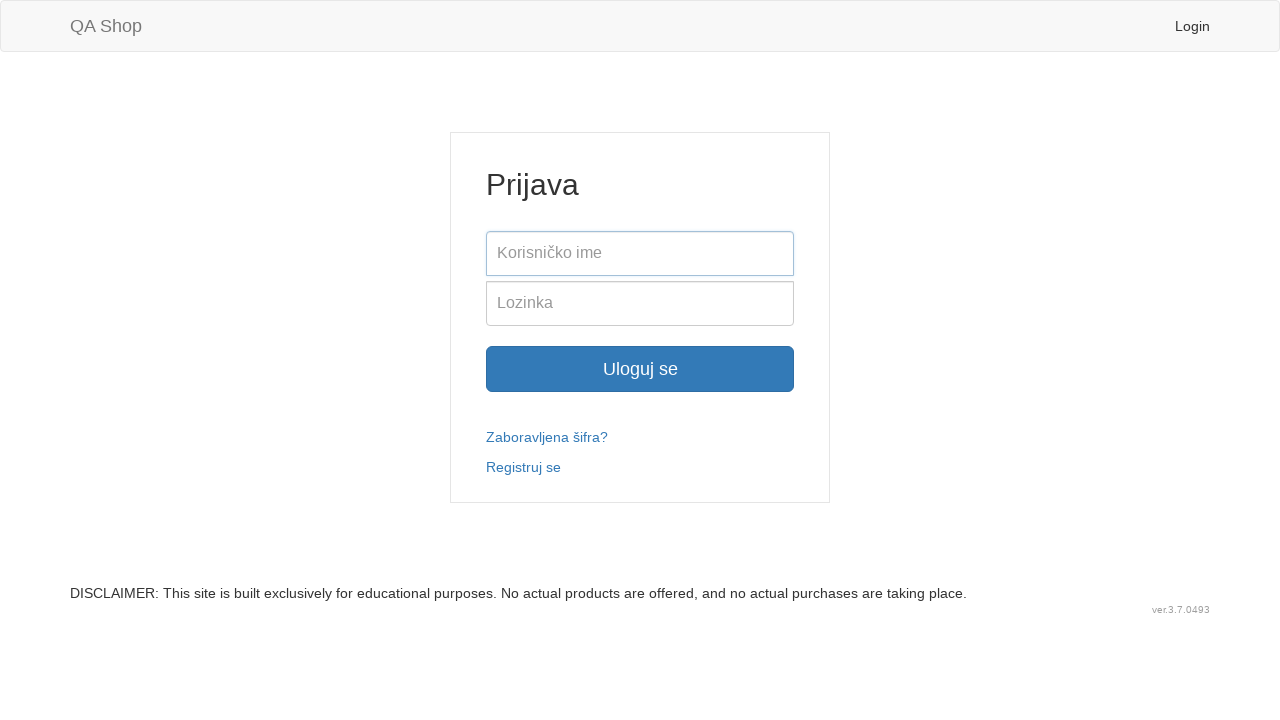

Login page loaded with 'Prijava' heading visible
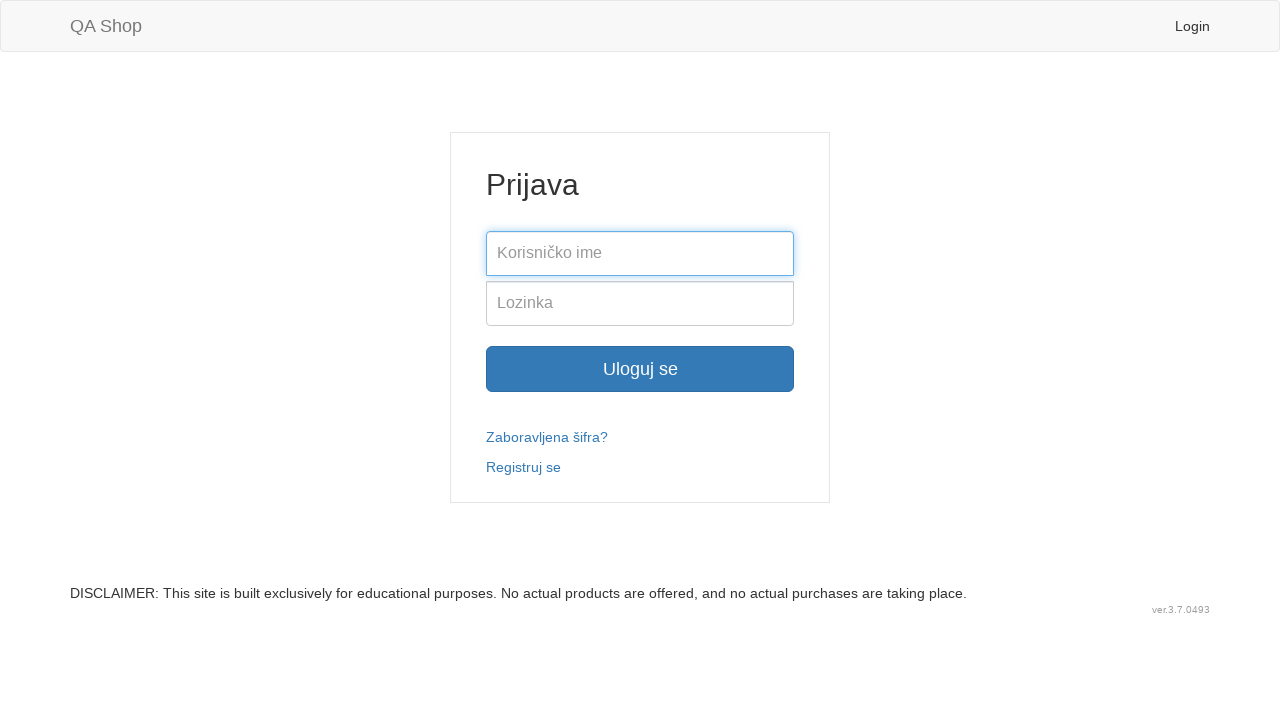

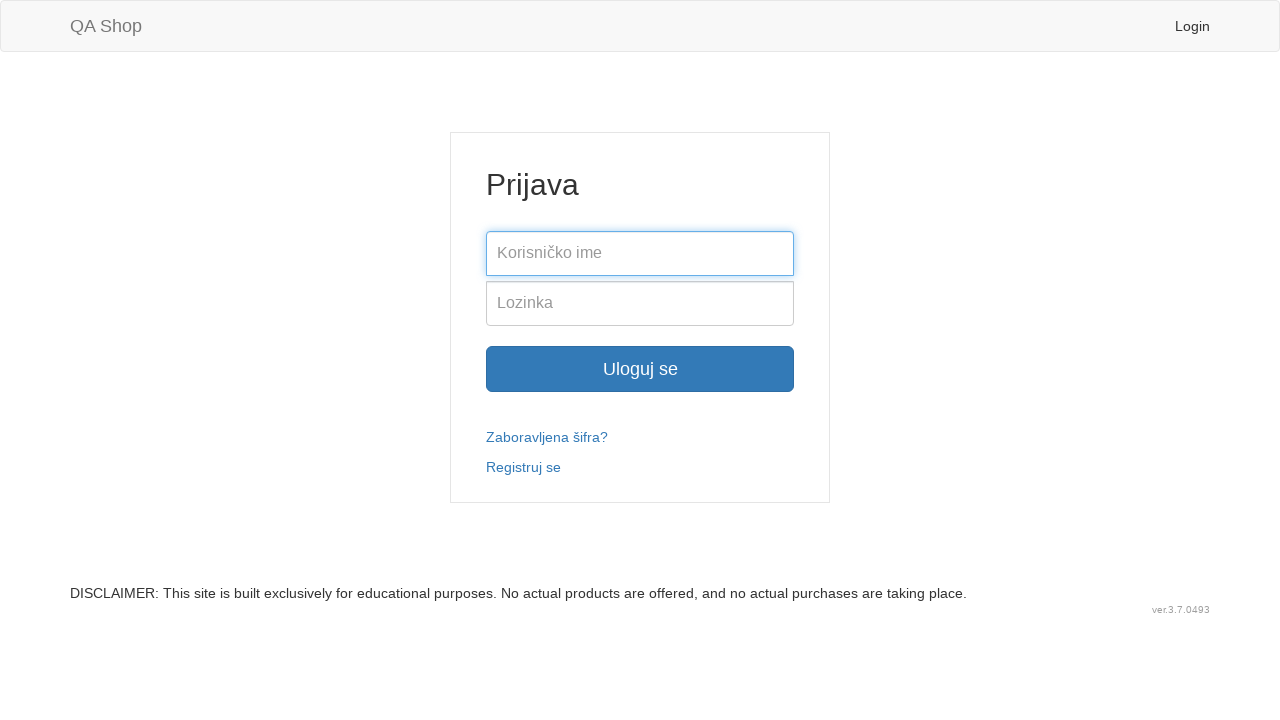